Tests checkbox functionality by navigating to checkboxes page and selecting all checkboxes that are not already selected

Starting URL: https://the-internet.herokuapp.com/

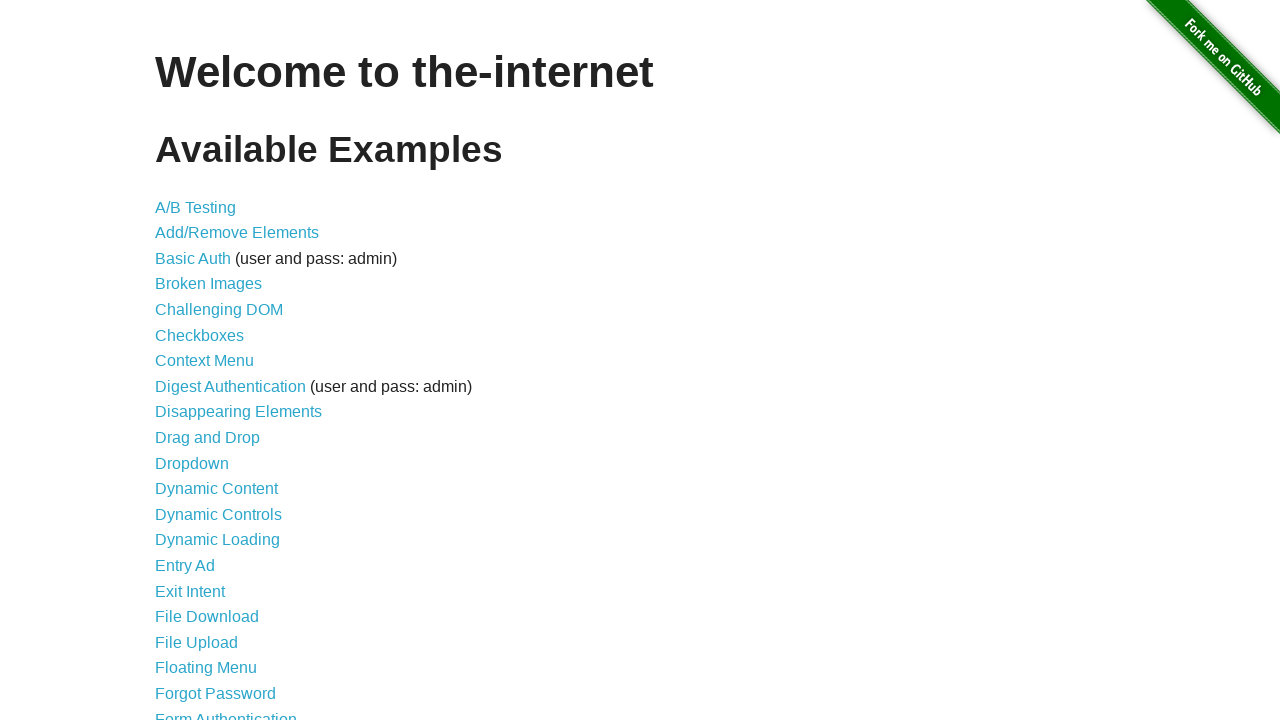

Clicked on Checkboxes link to navigate to checkboxes page at (200, 335) on a[href='/checkboxes']
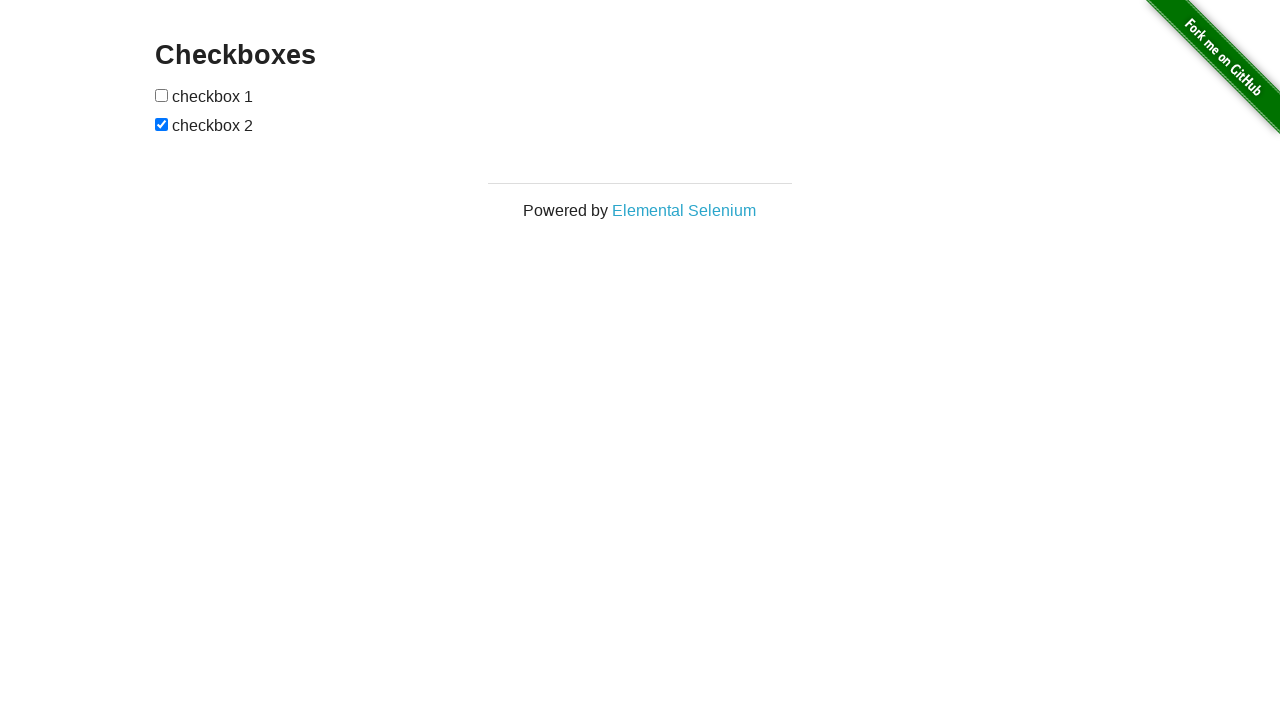

Checkboxes container loaded
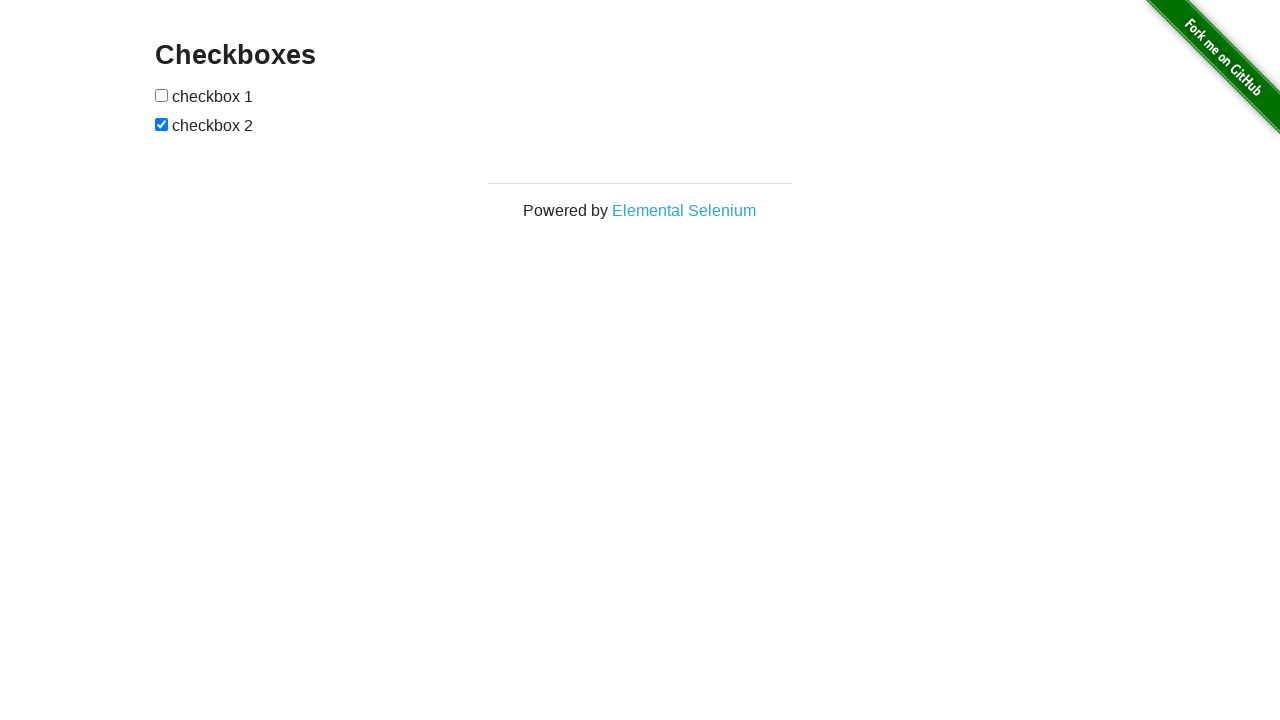

Located both checkbox elements
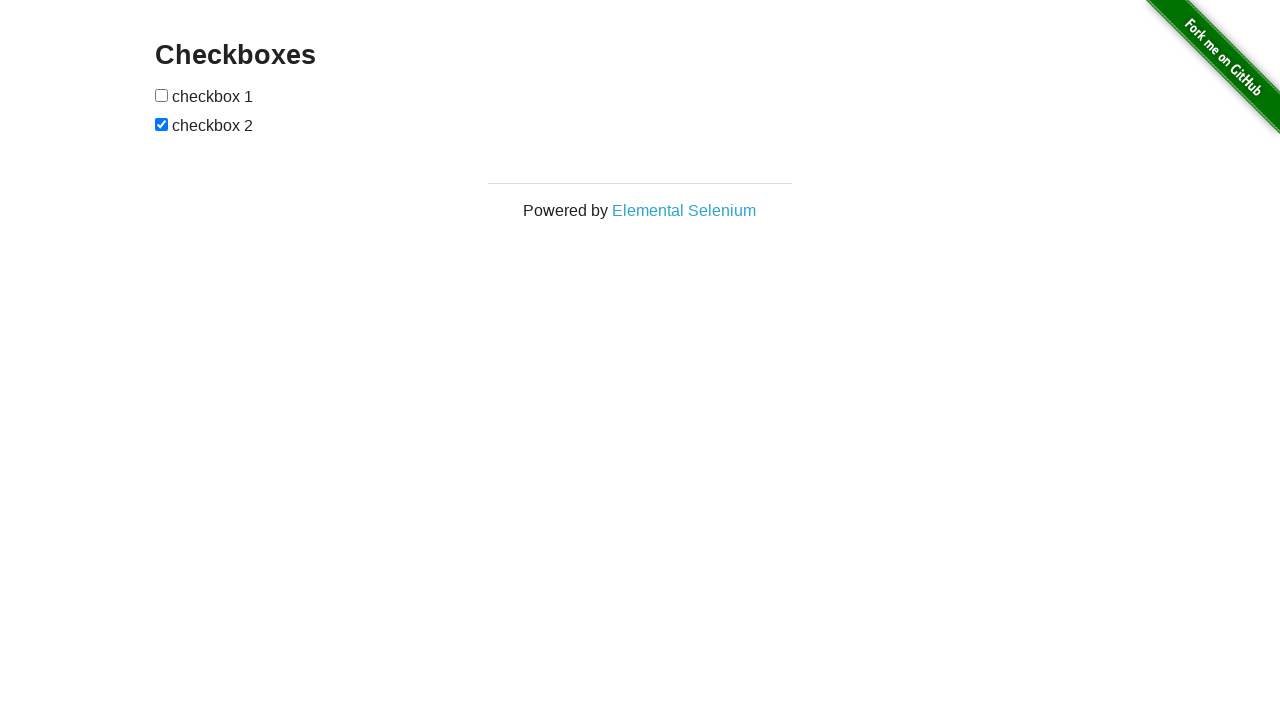

Clicked first checkbox to select it at (162, 95) on #checkboxes input >> nth=0
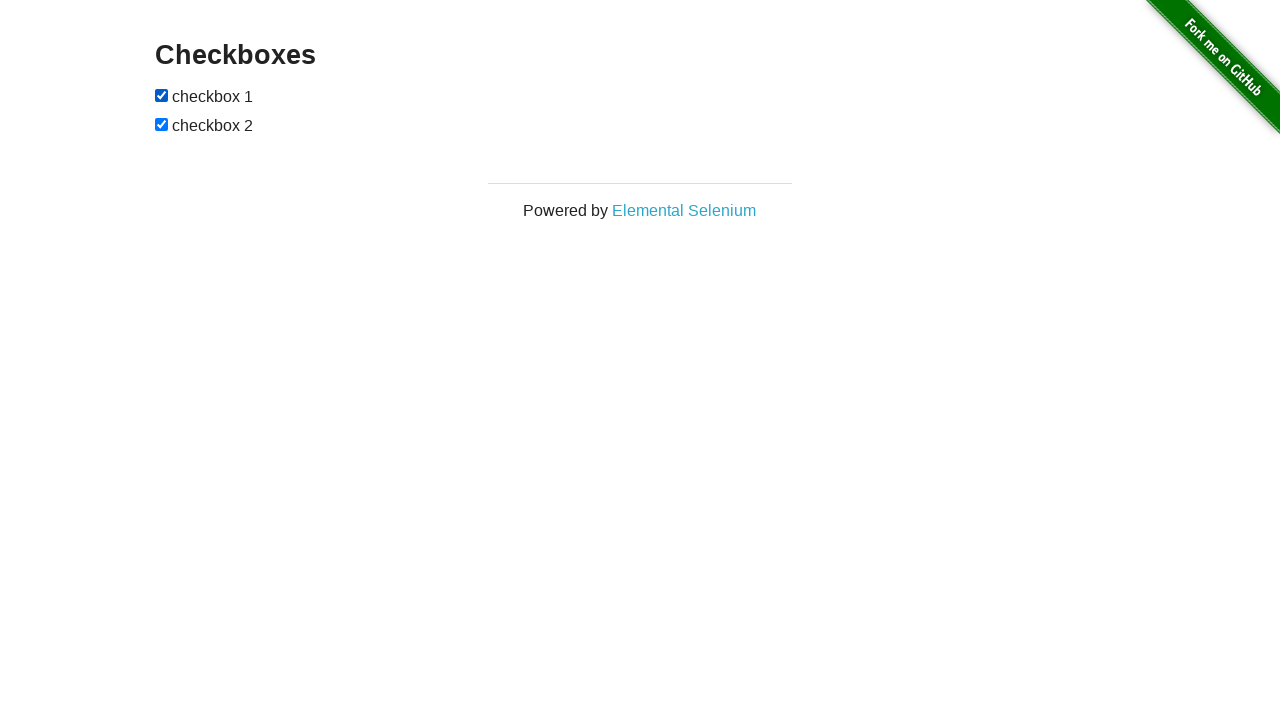

Second checkbox was already selected
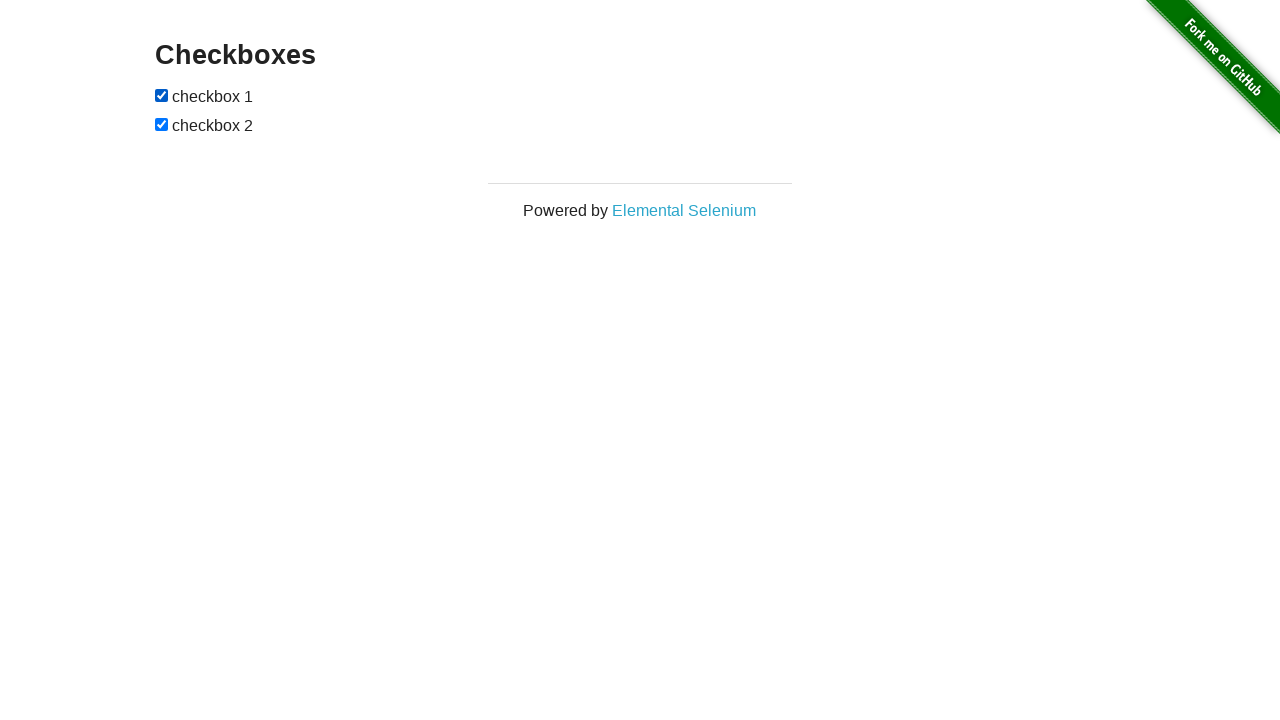

Verified first checkbox is checked
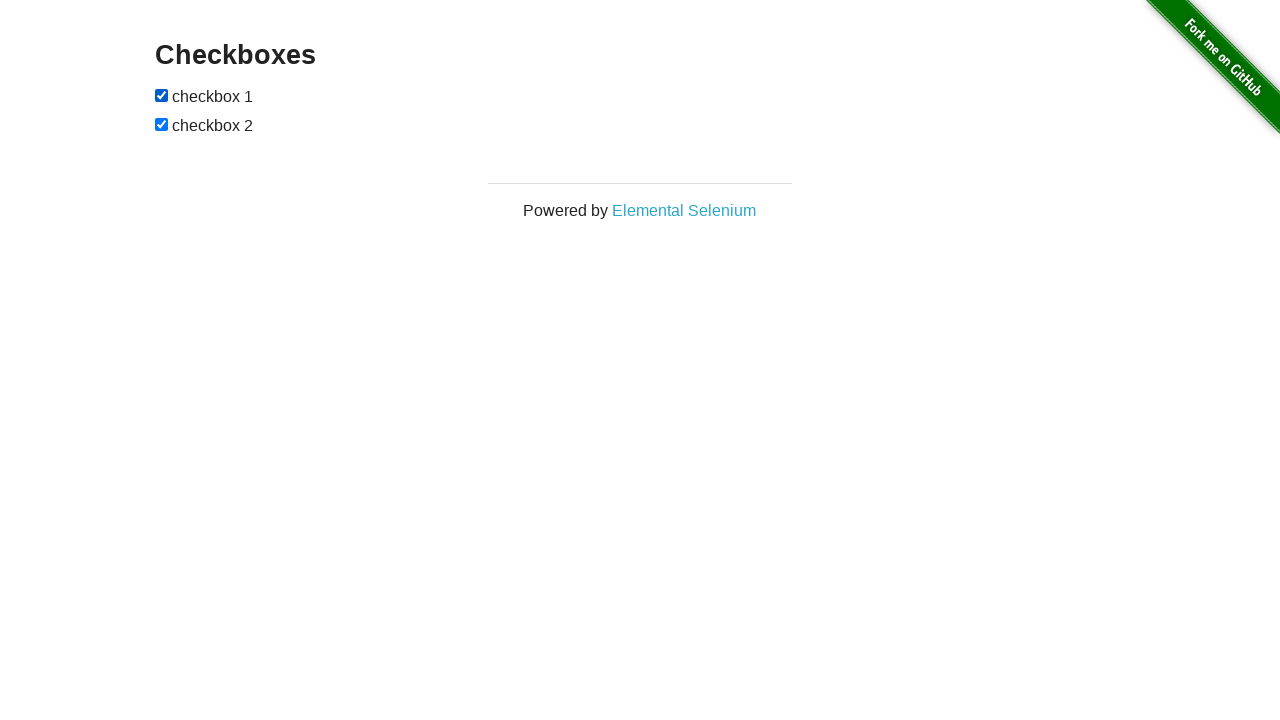

Verified second checkbox is checked
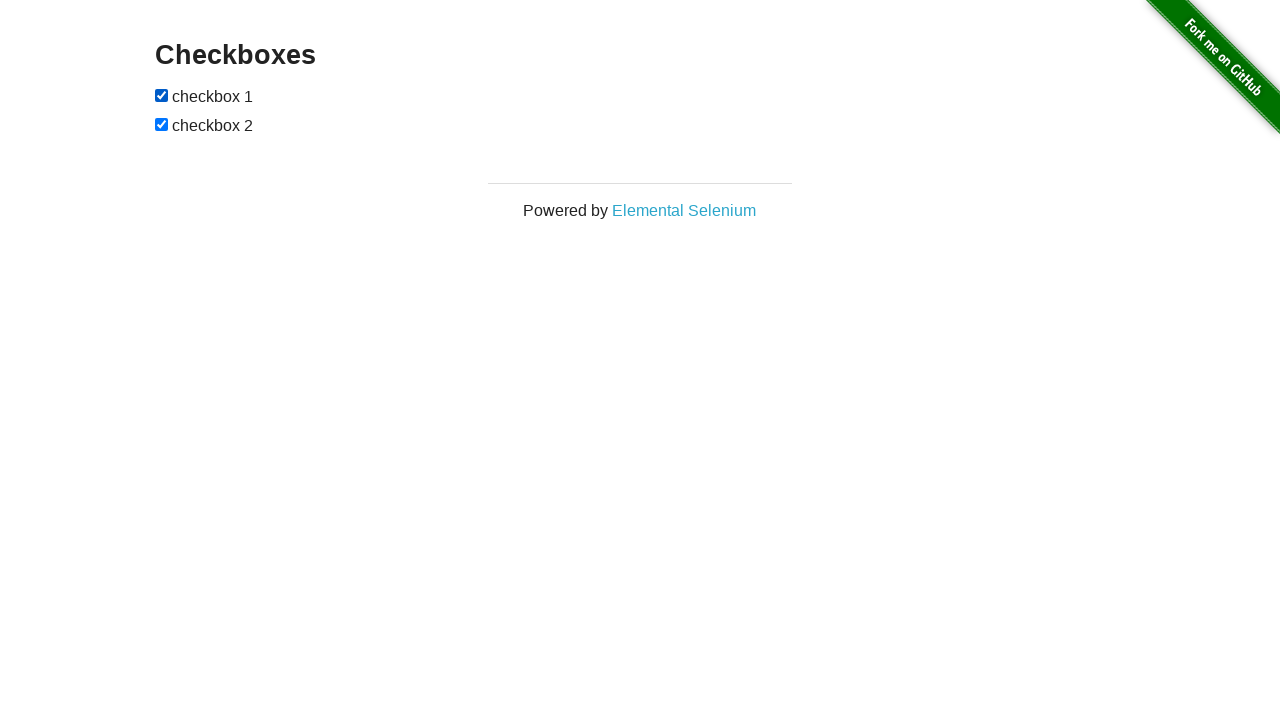

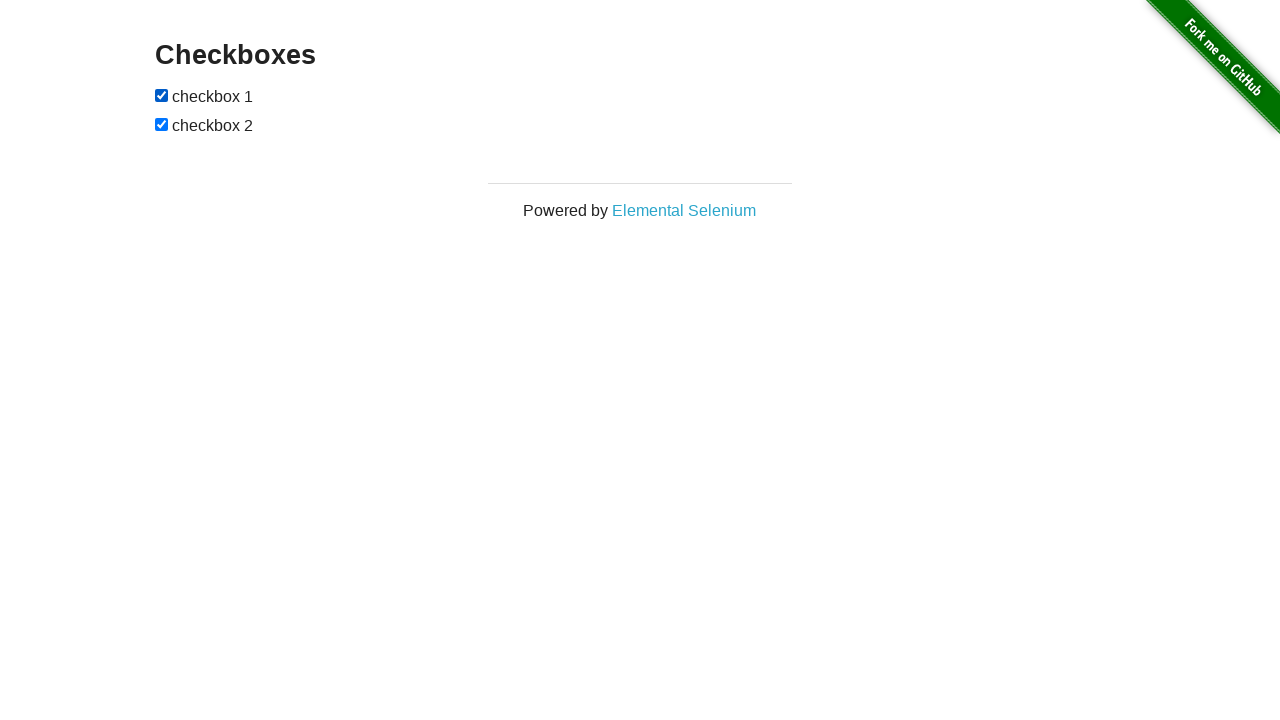